Launches DuckDuckGo homepage and waits for it to load, verifying the page is accessible.

Starting URL: https://duckduckgo.com

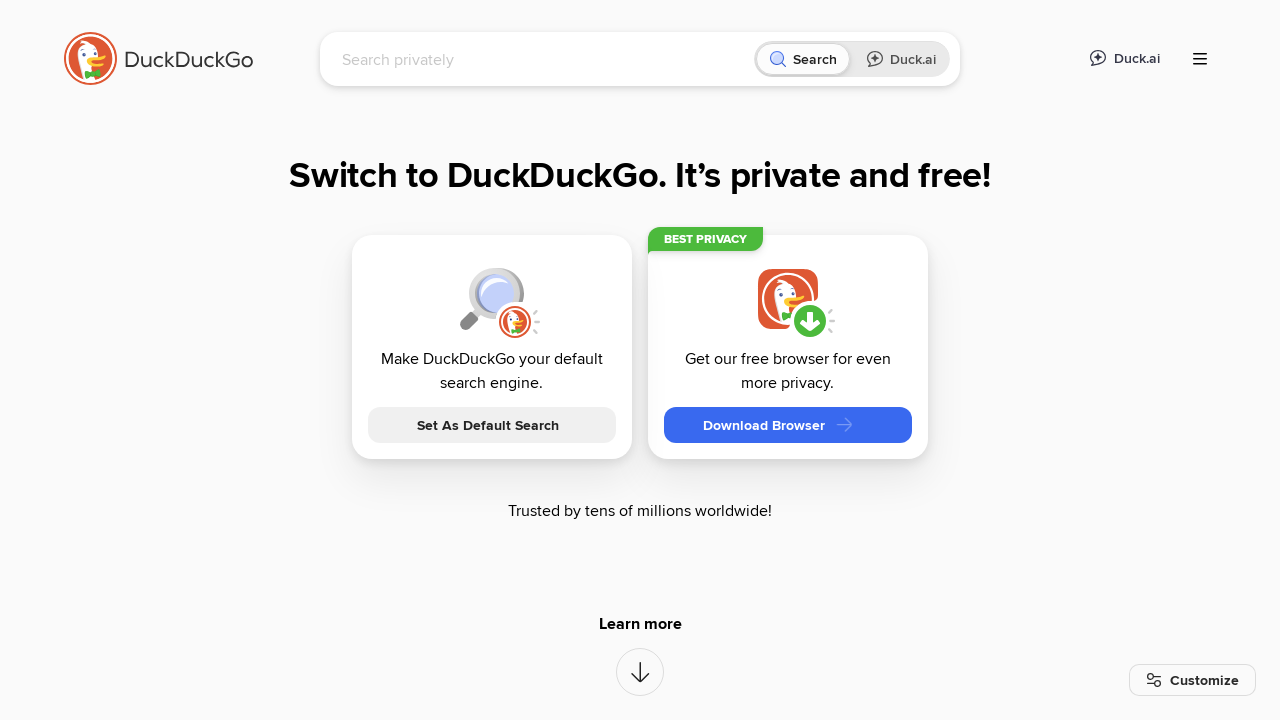

Waited for DuckDuckGo page to reach networkidle load state
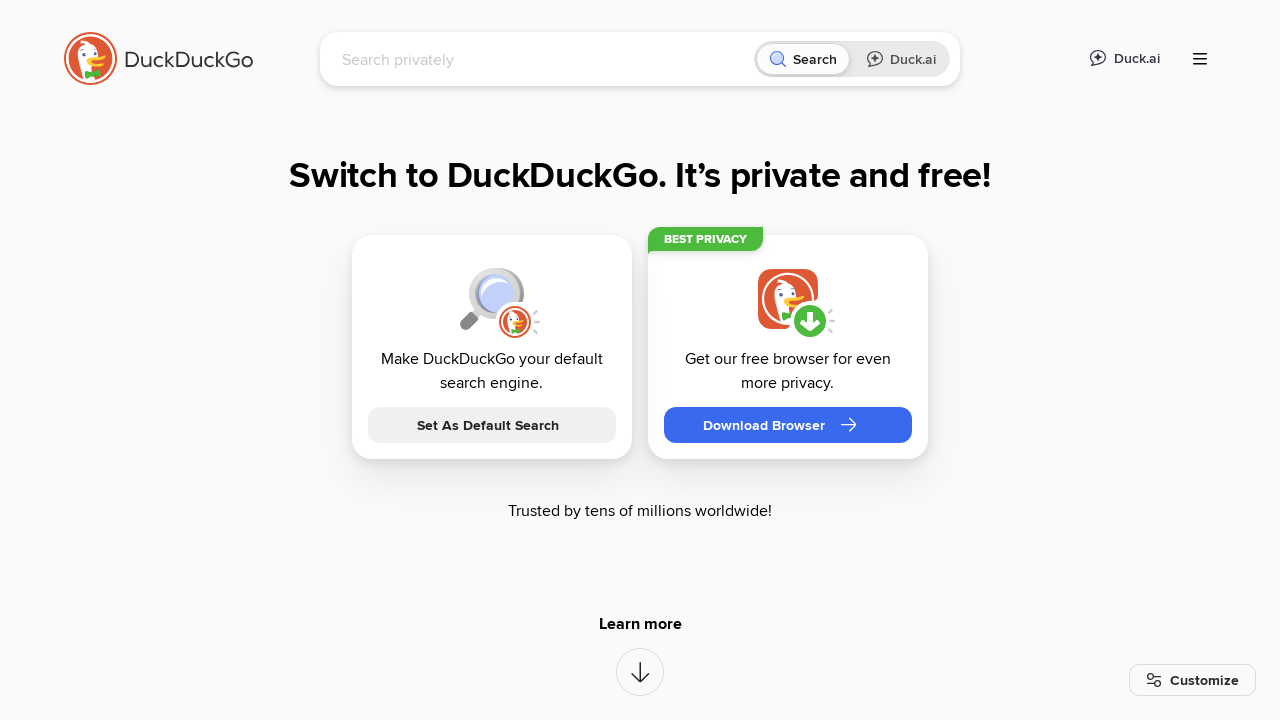

Verified DuckDuckGo search input element is present and accessible
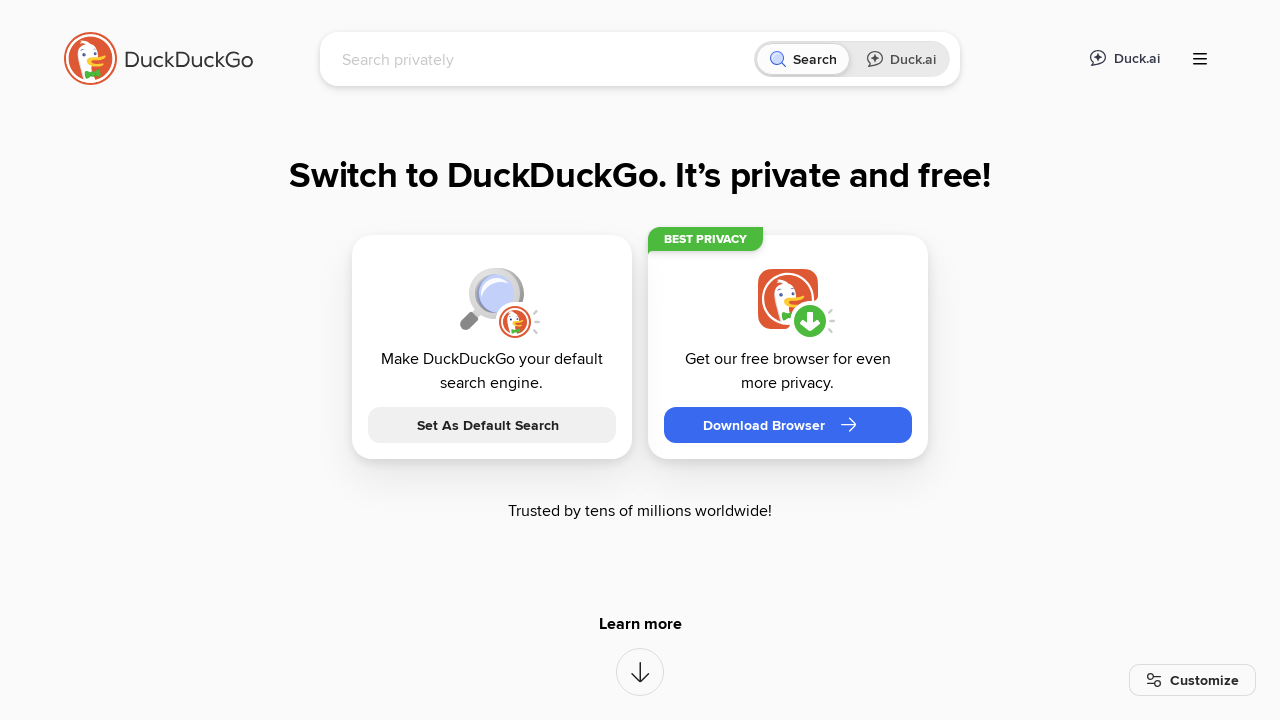

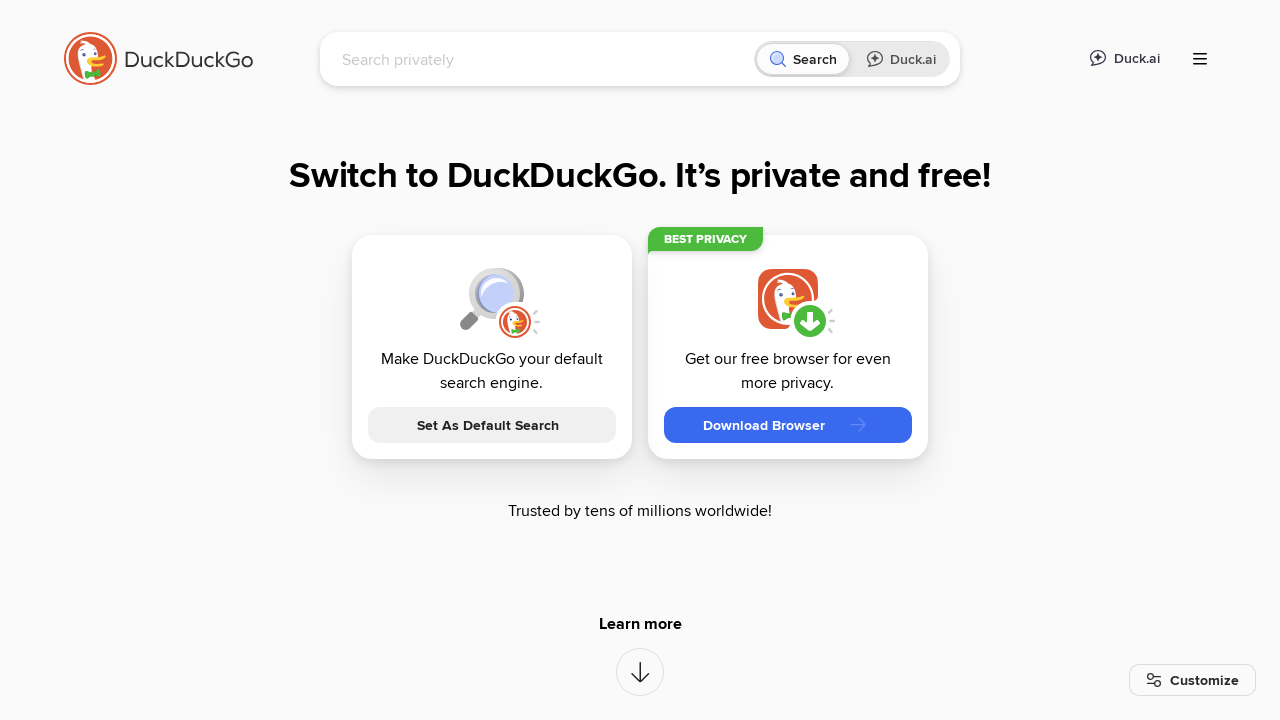